Tests radio button selection functionality by clicking various radio button options including browser type, city, another browser, and age range

Starting URL: https://www.leafground.com/radio.xhtml

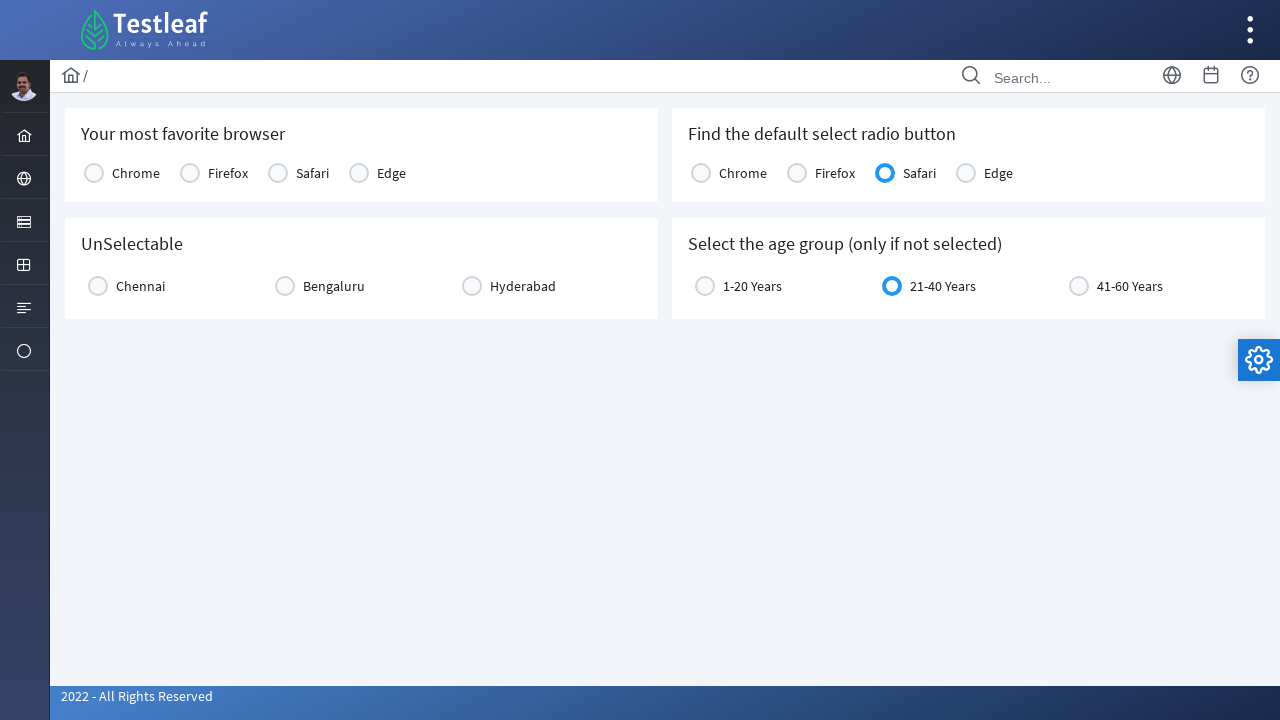

Selected Chrome radio button at (136, 173) on xpath=//label[text()='Chrome']
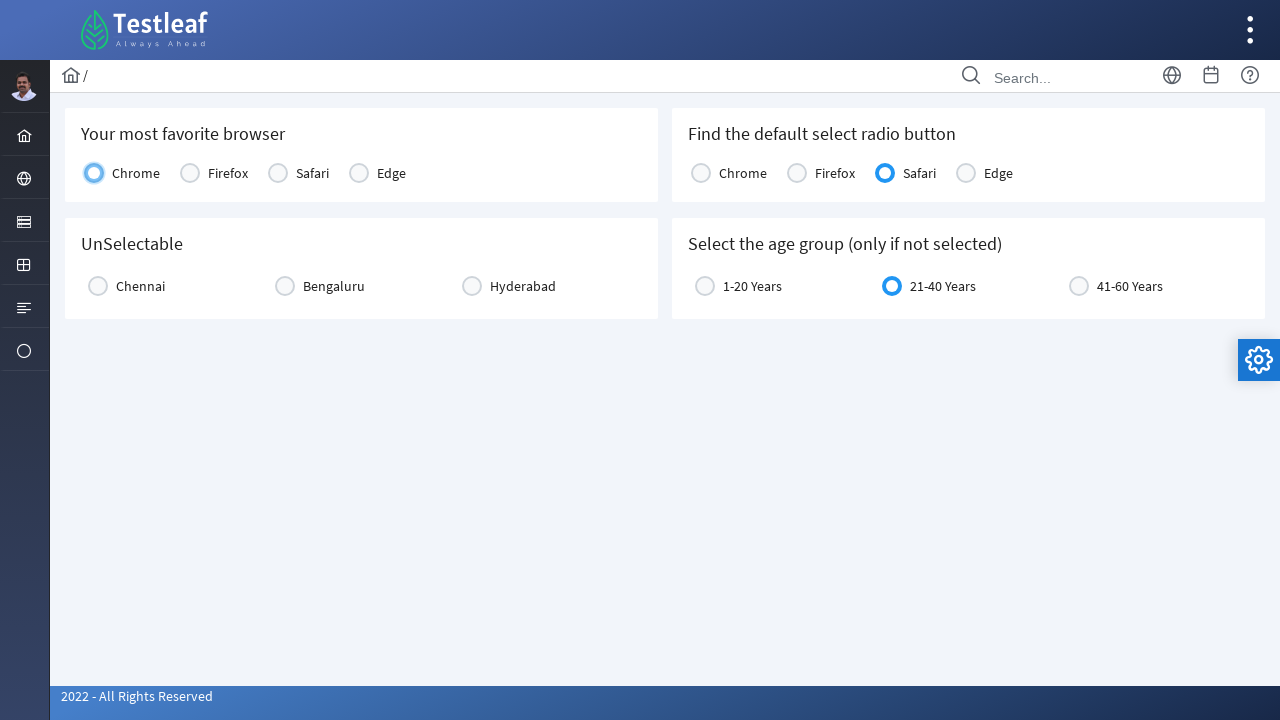

Selected Hyderabad radio button at (523, 286) on xpath=//label[text()='Hyderabad']
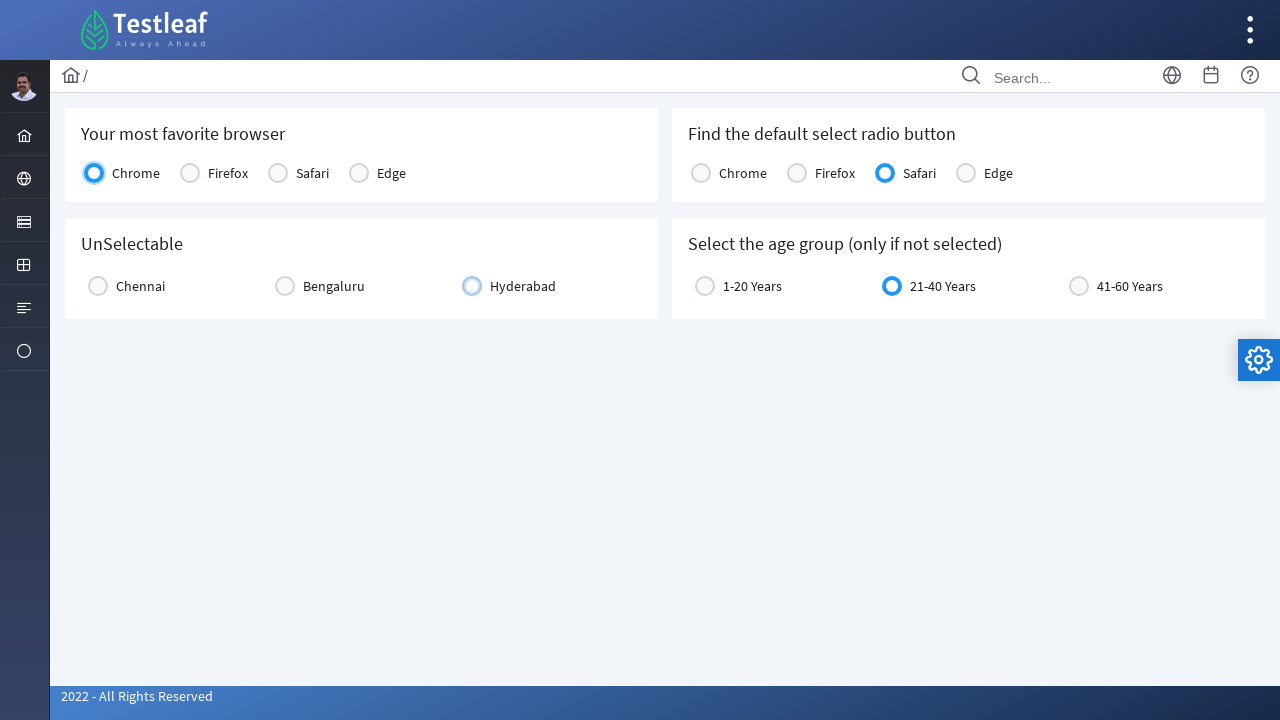

Selected Safari radio button at (312, 173) on xpath=//label[text()='Safari']
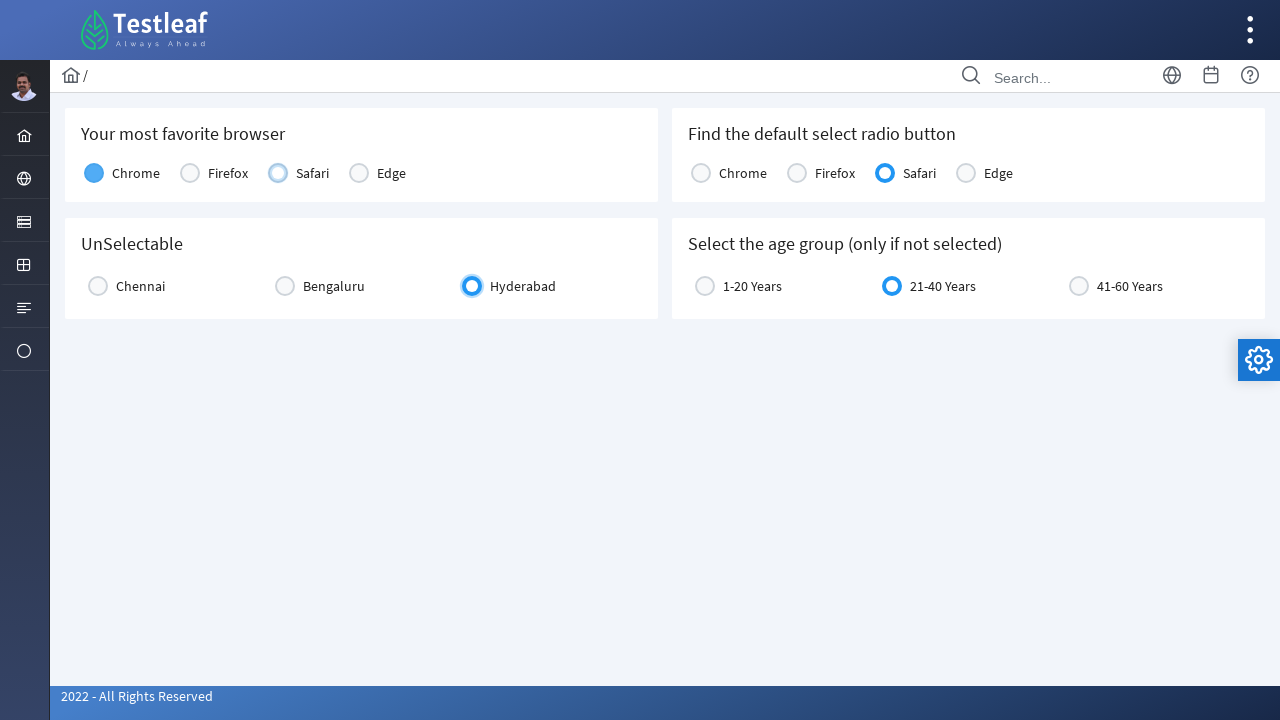

Selected 21-40 Years age range radio button at (943, 286) on xpath=//label[text()='21-40 Years']
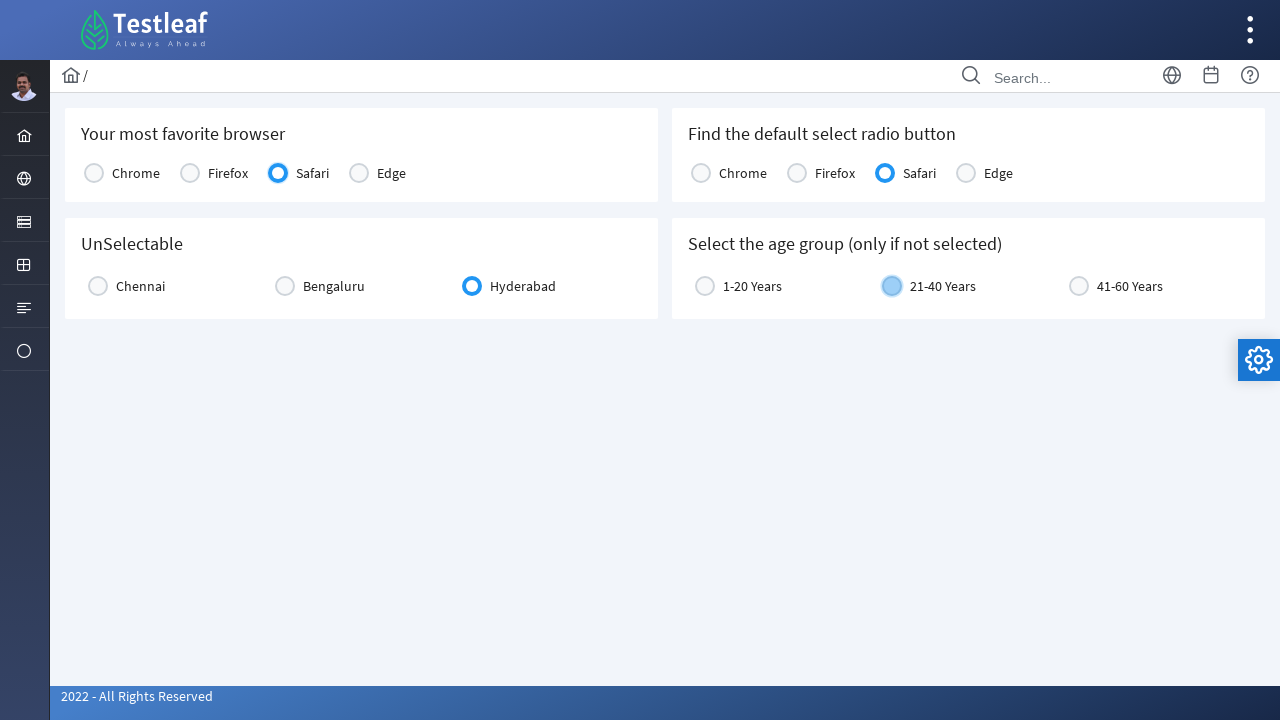

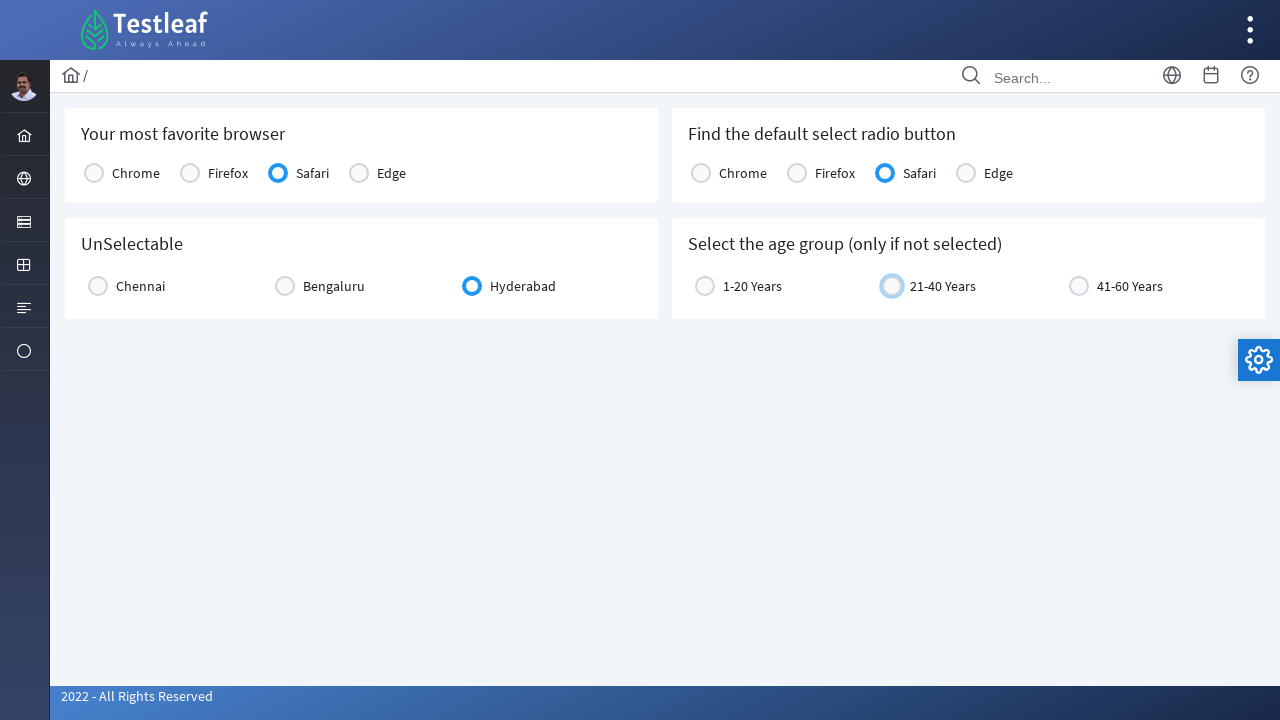